Tests registration form validation by submitting without last name and checking for validation error

Starting URL: https://suninjuly.github.io/registration1.html

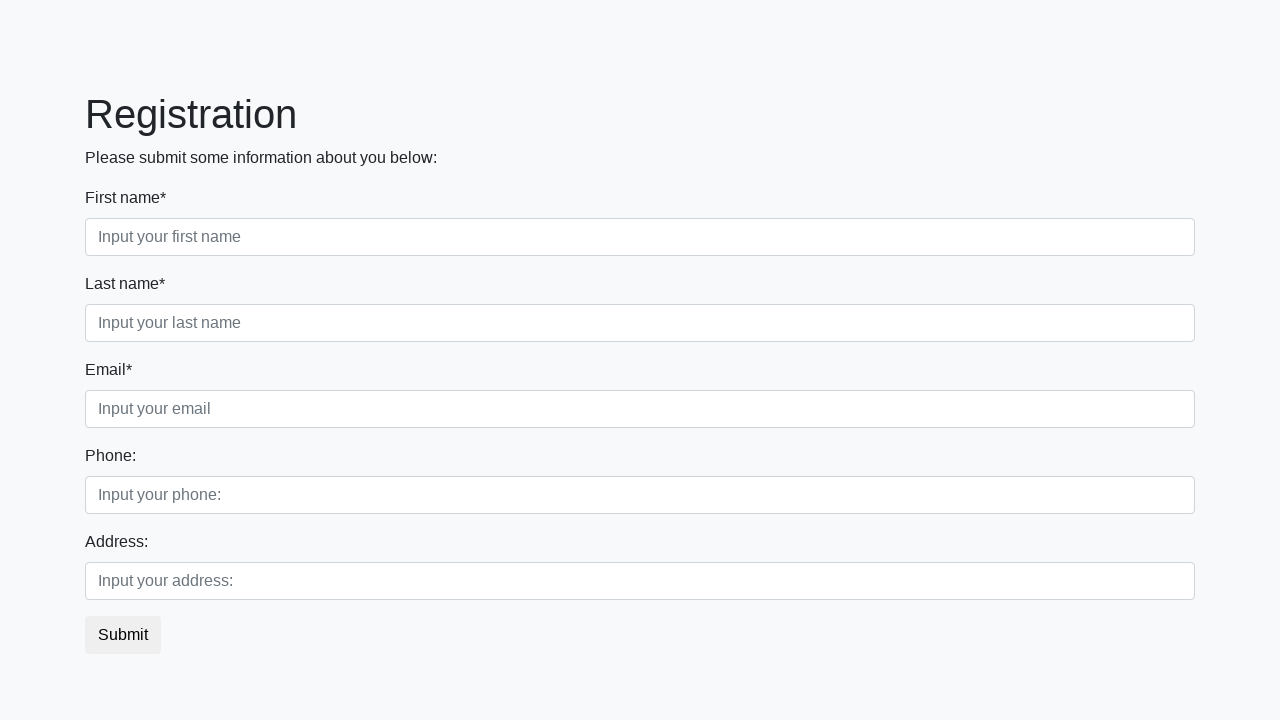

Filled first name field with 'Michael' on input[placeholder='Input your first name']
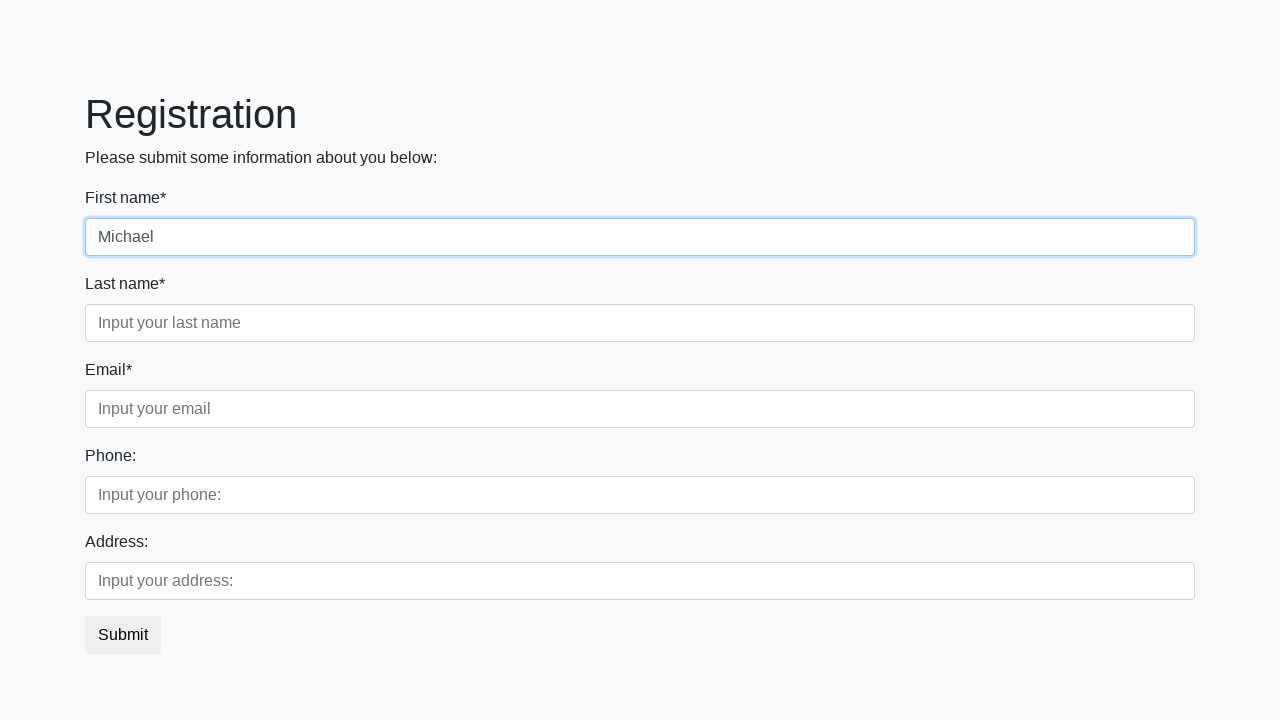

Filled email field with 'michael@example.com' on .form-control.third
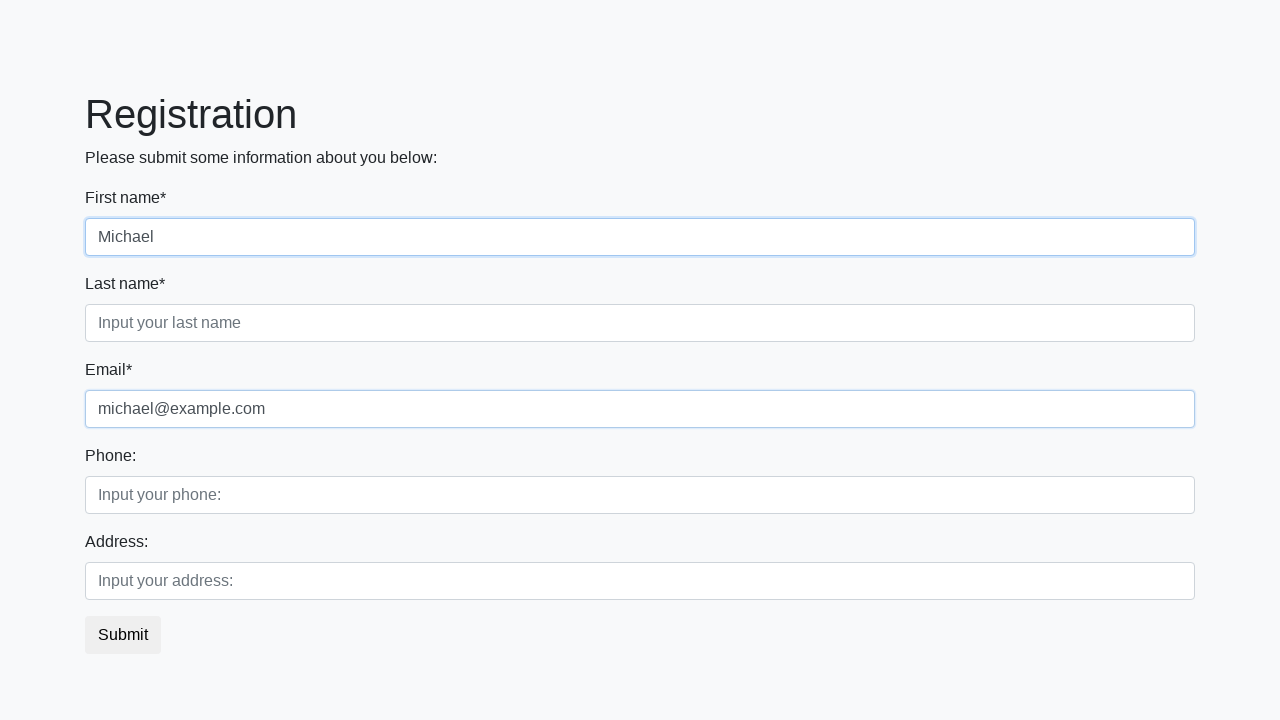

Clicked submit button to trigger validation at (123, 635) on .btn-default
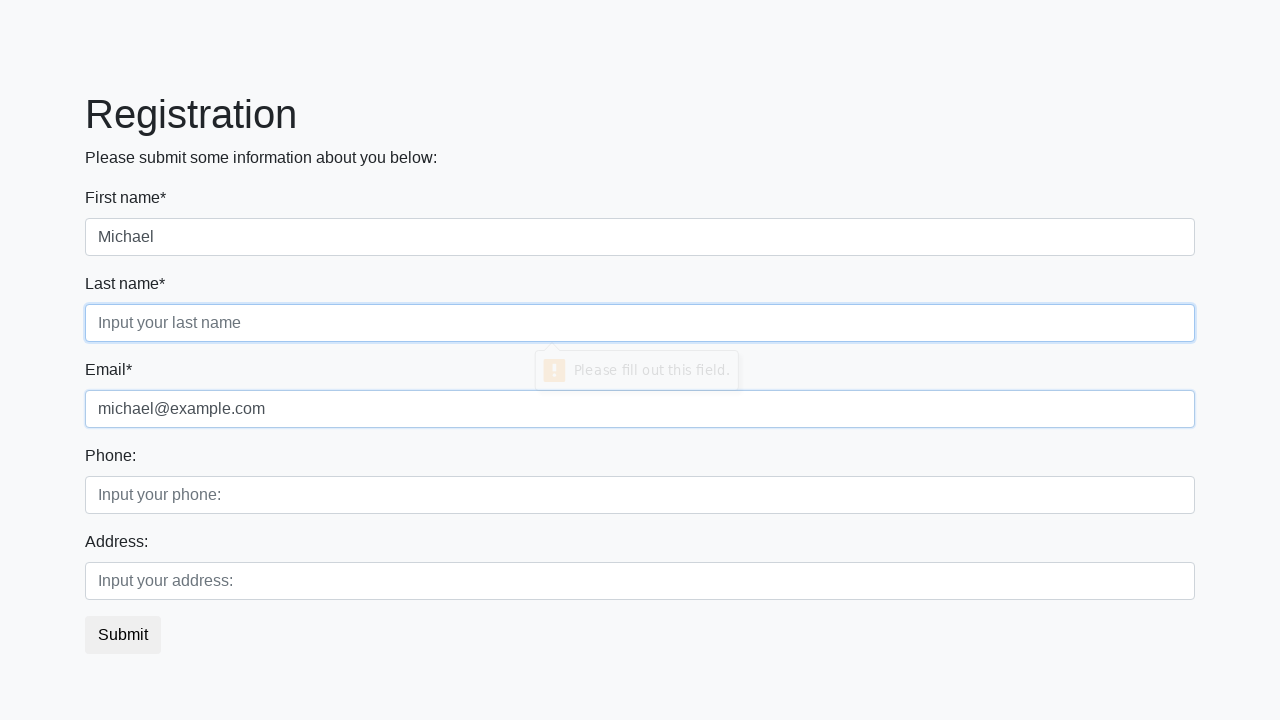

Validated that last name field is still present (form did not submit without last name)
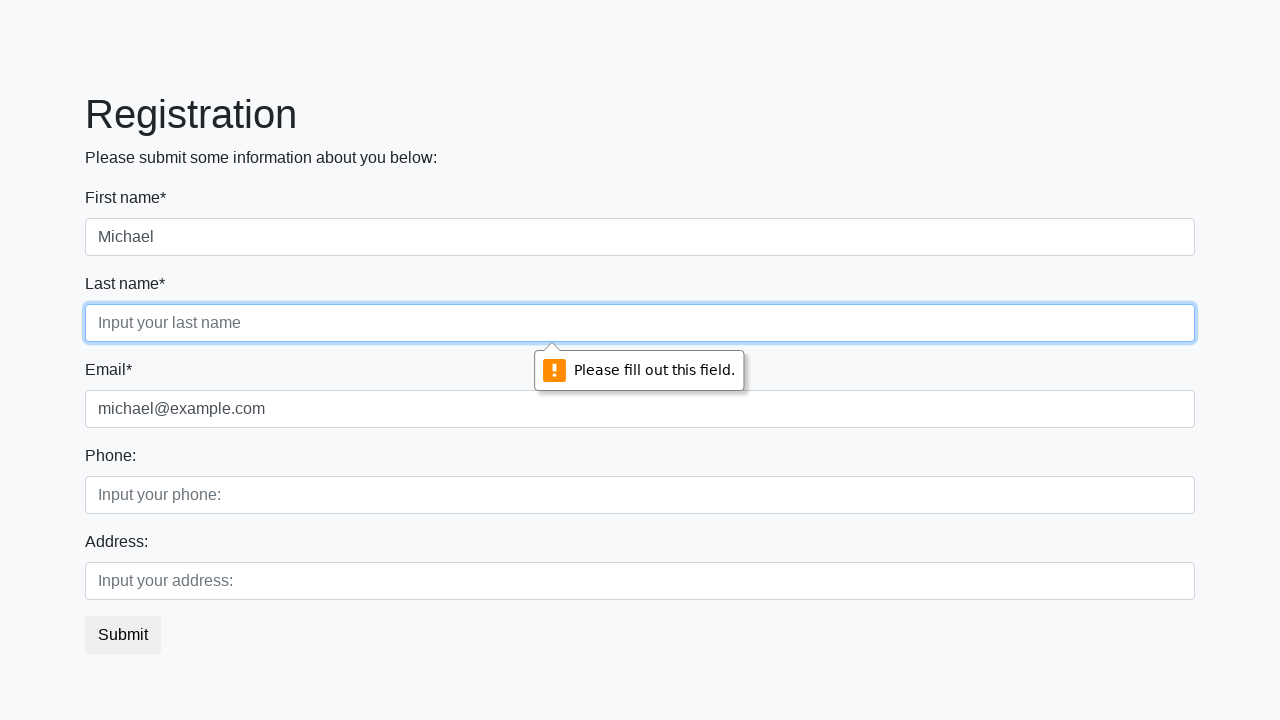

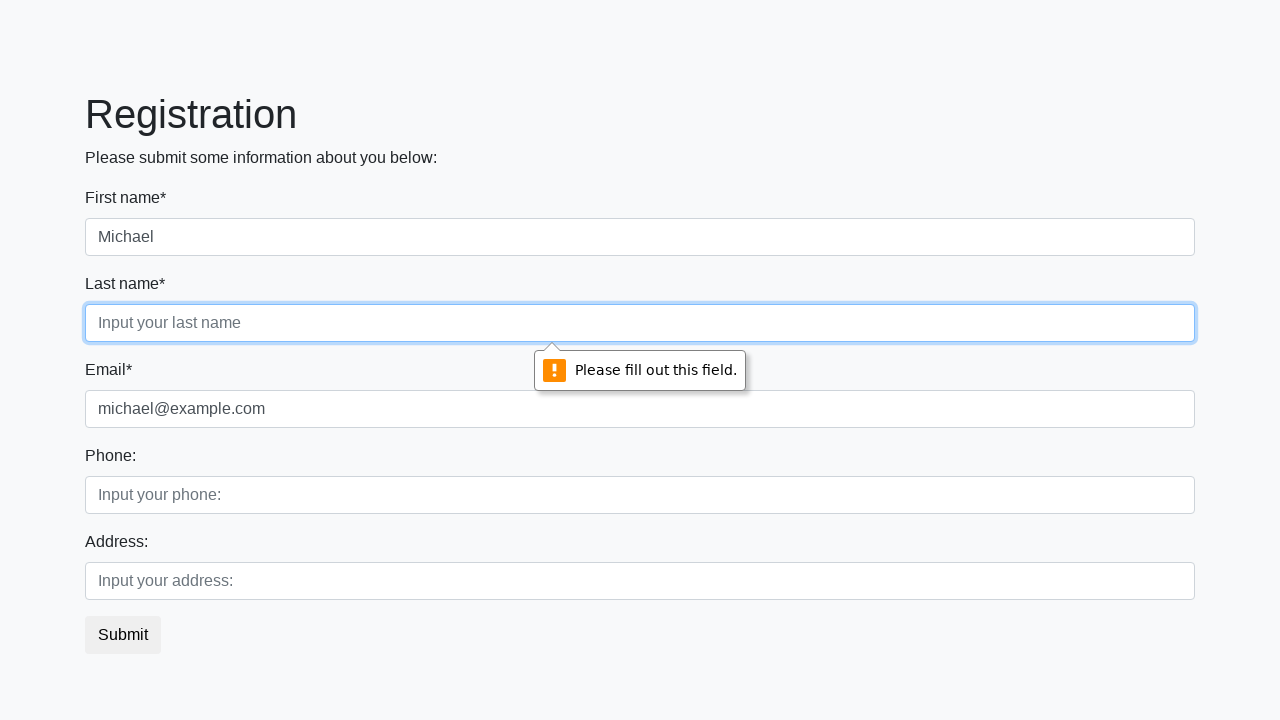